Tests the progress bar functionality on DemoQA by clicking the start button to initiate the progress bar animation.

Starting URL: https://demoqa.com/progress-bar

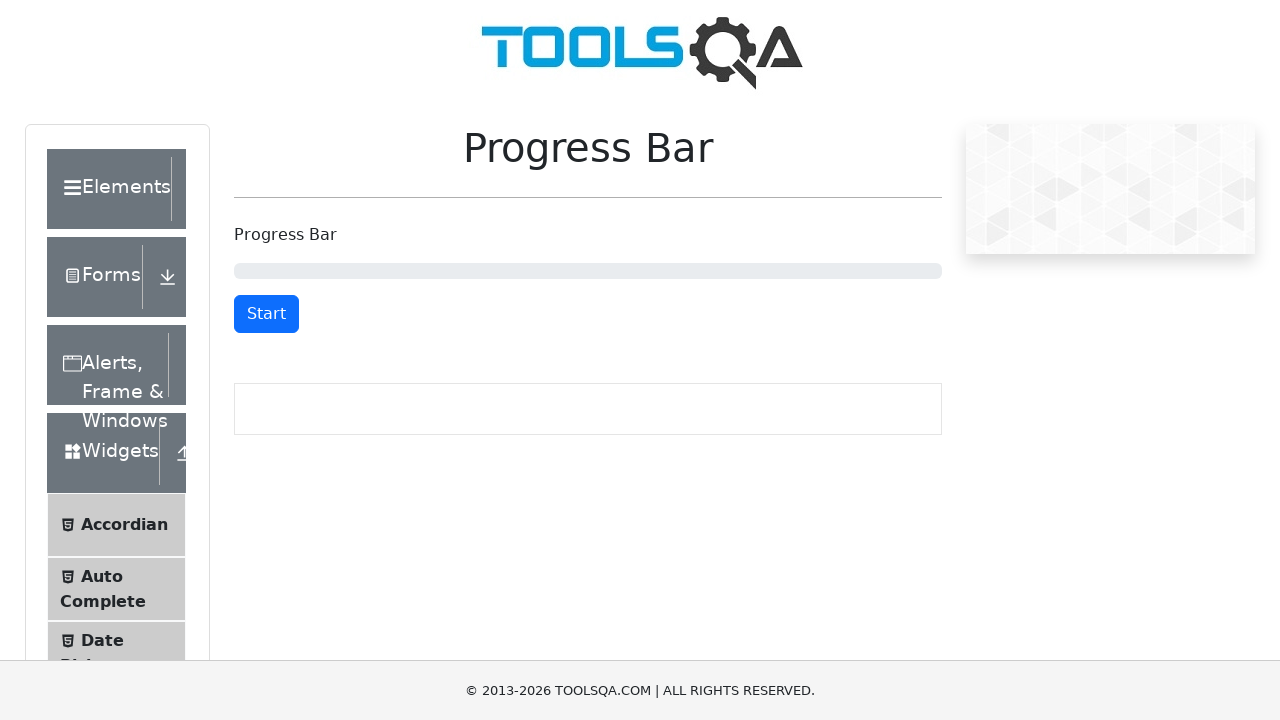

Clicked the Start button to initiate the progress bar animation at (266, 314) on #startStopButton
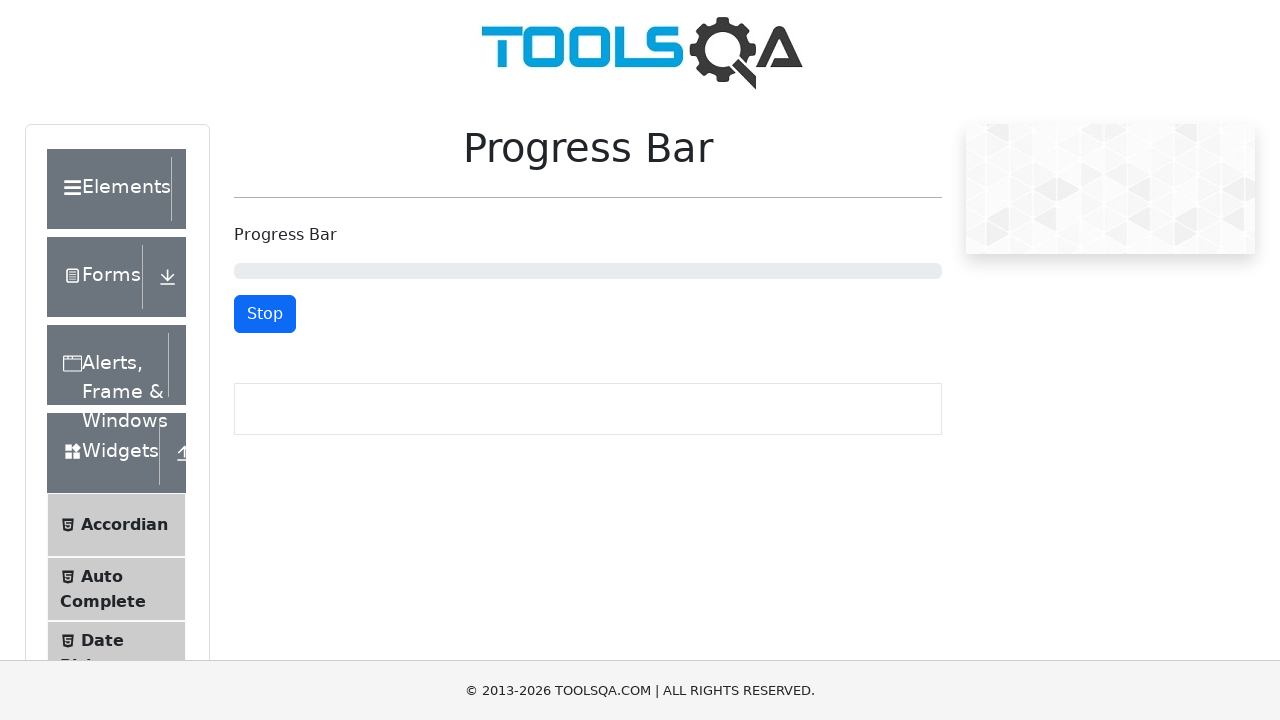

Waited for progress bar to reach 100% completion
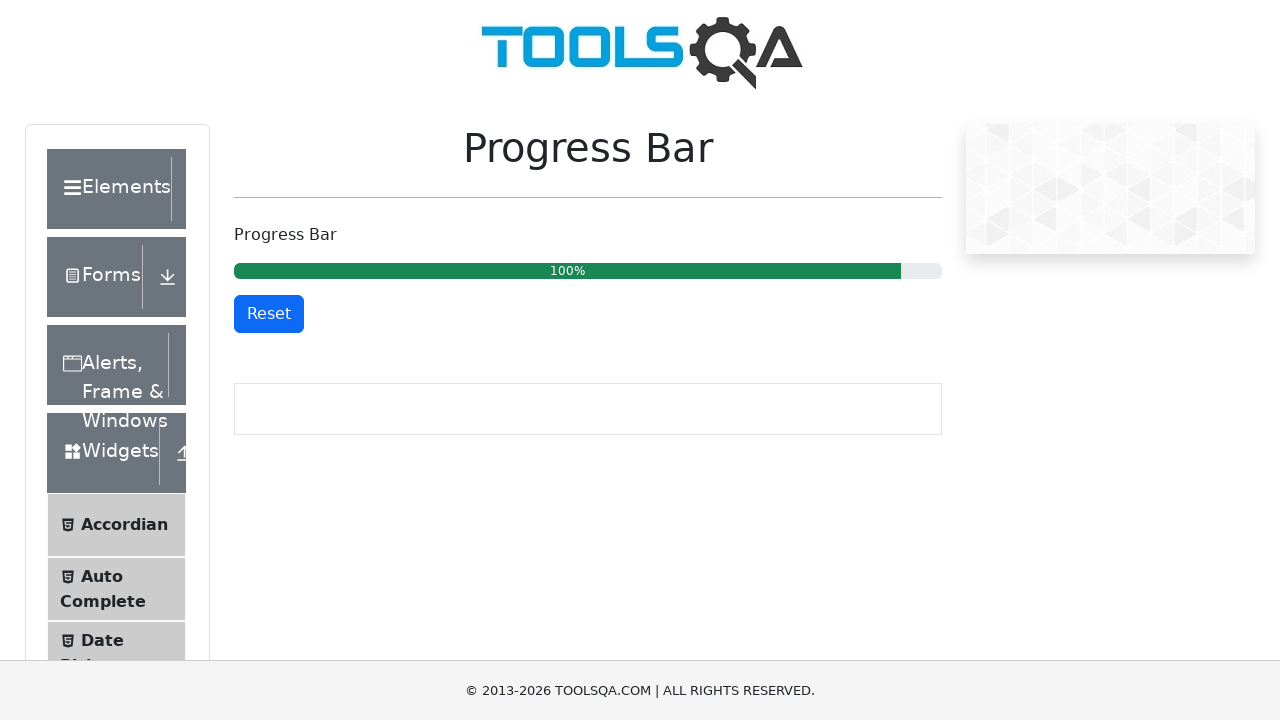

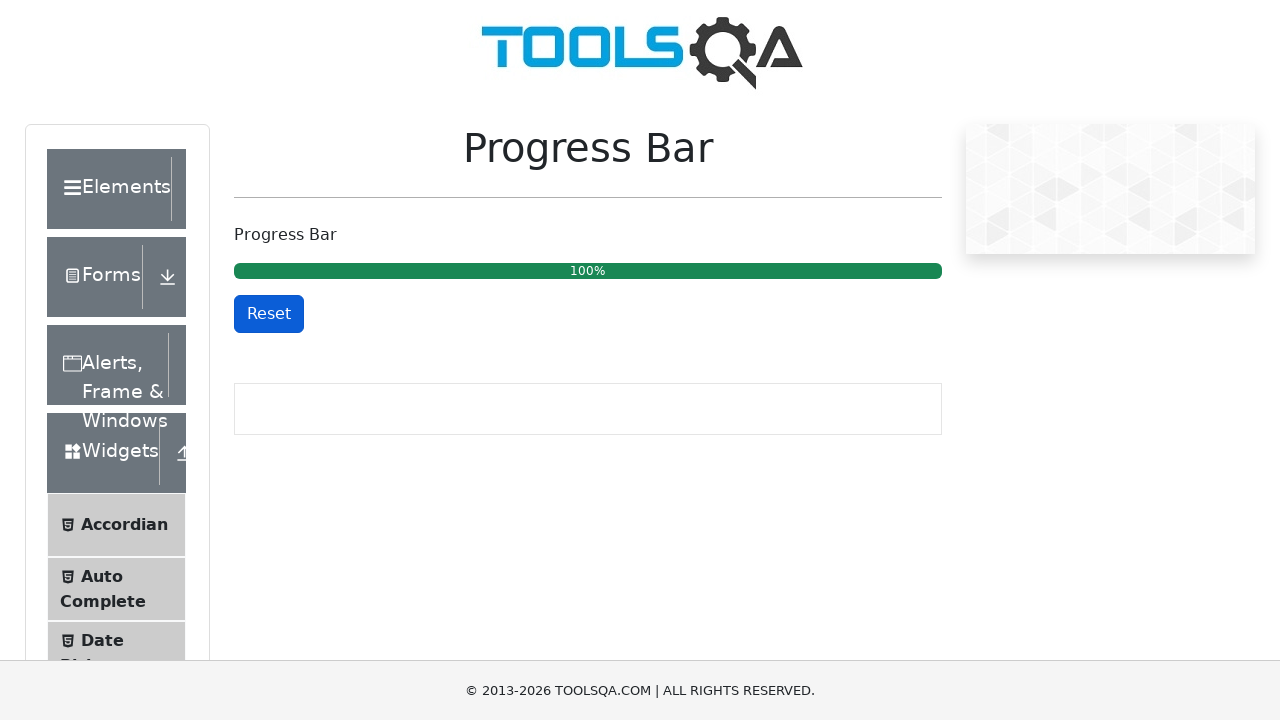